Navigates to The Internet demo site homepage and clicks on the "A/B Testing" link to navigate to the A/B testing page

Starting URL: http://the-internet.herokuapp.com/

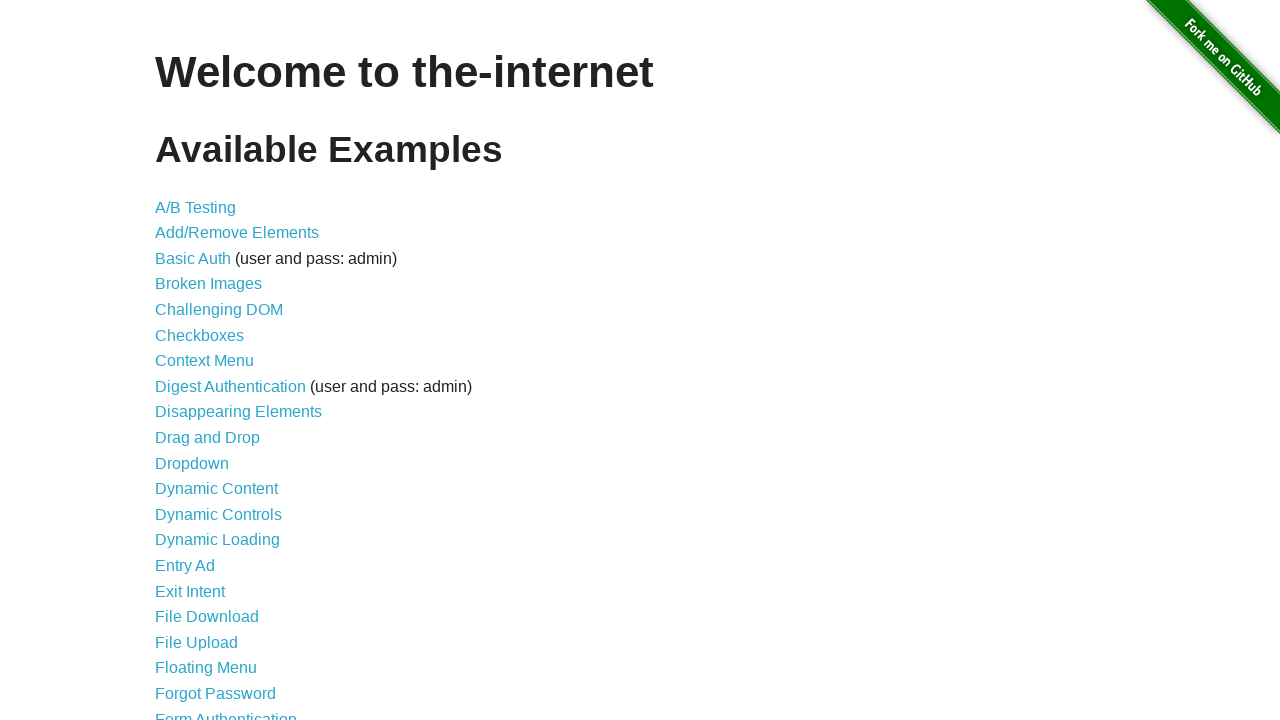

Navigated to The Internet demo site homepage
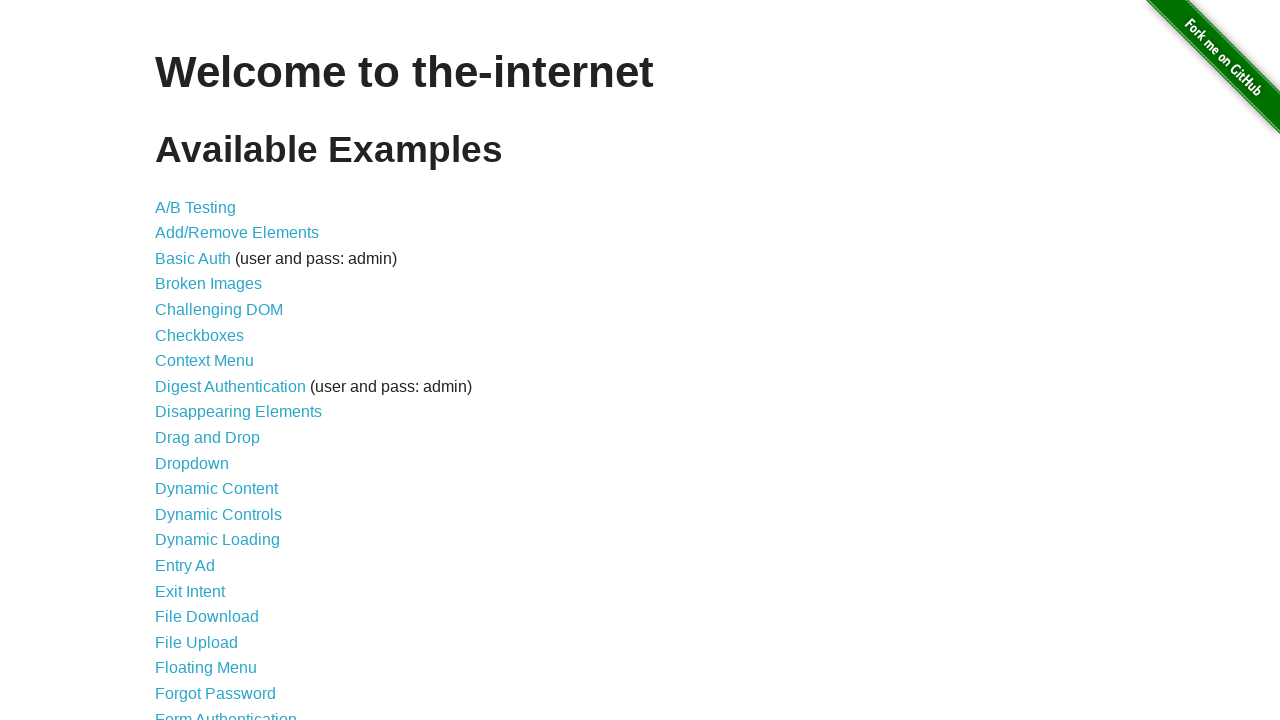

Clicked on the 'A/B Testing' link at (196, 207) on text=A/B Testing
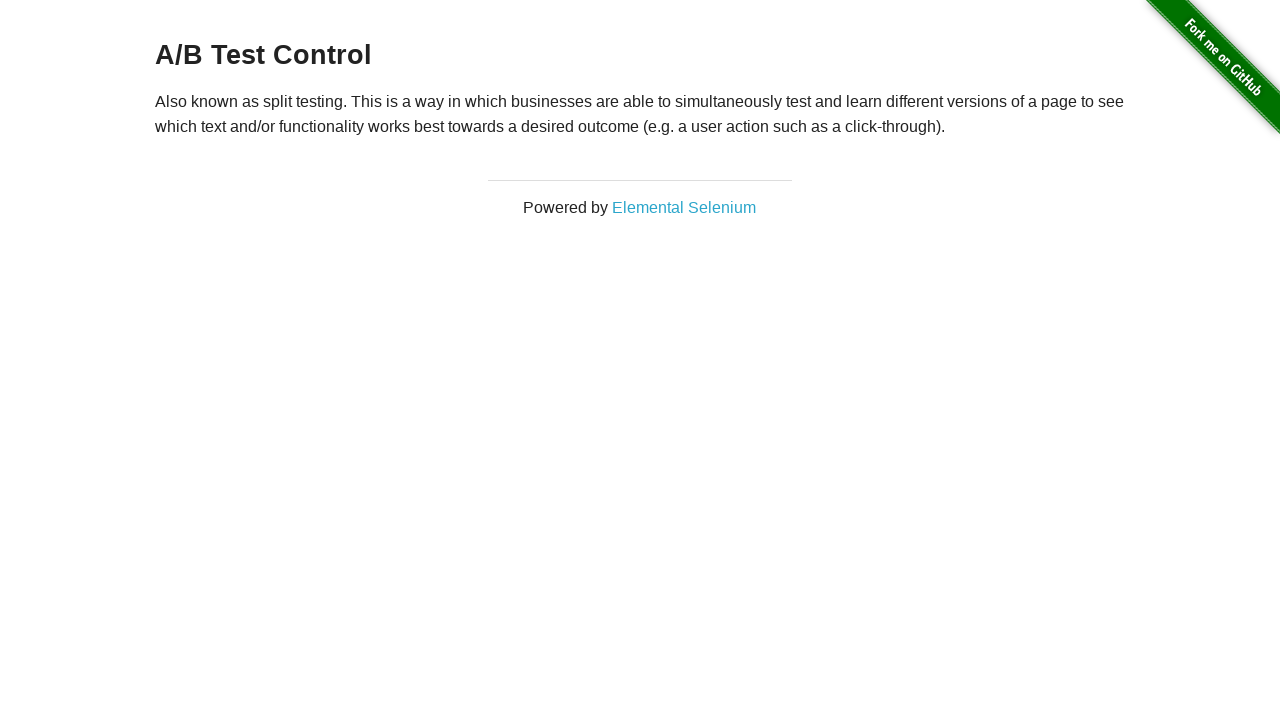

A/B Testing page loaded successfully
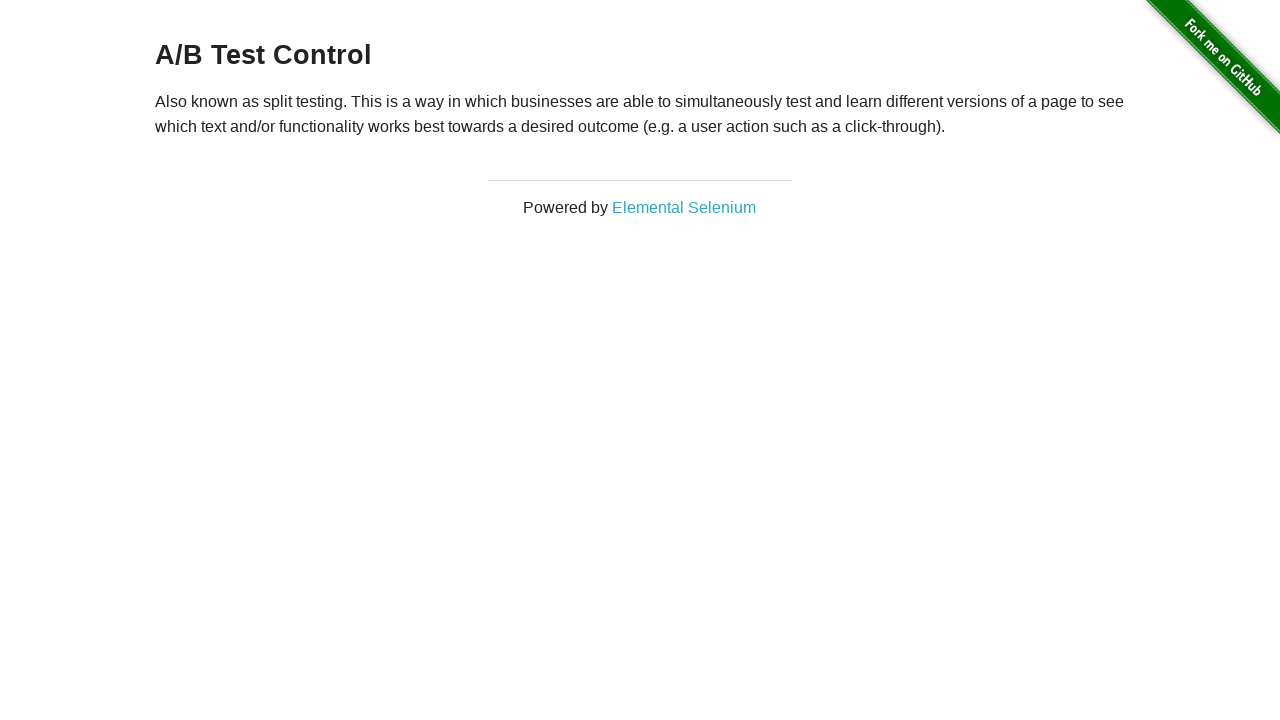

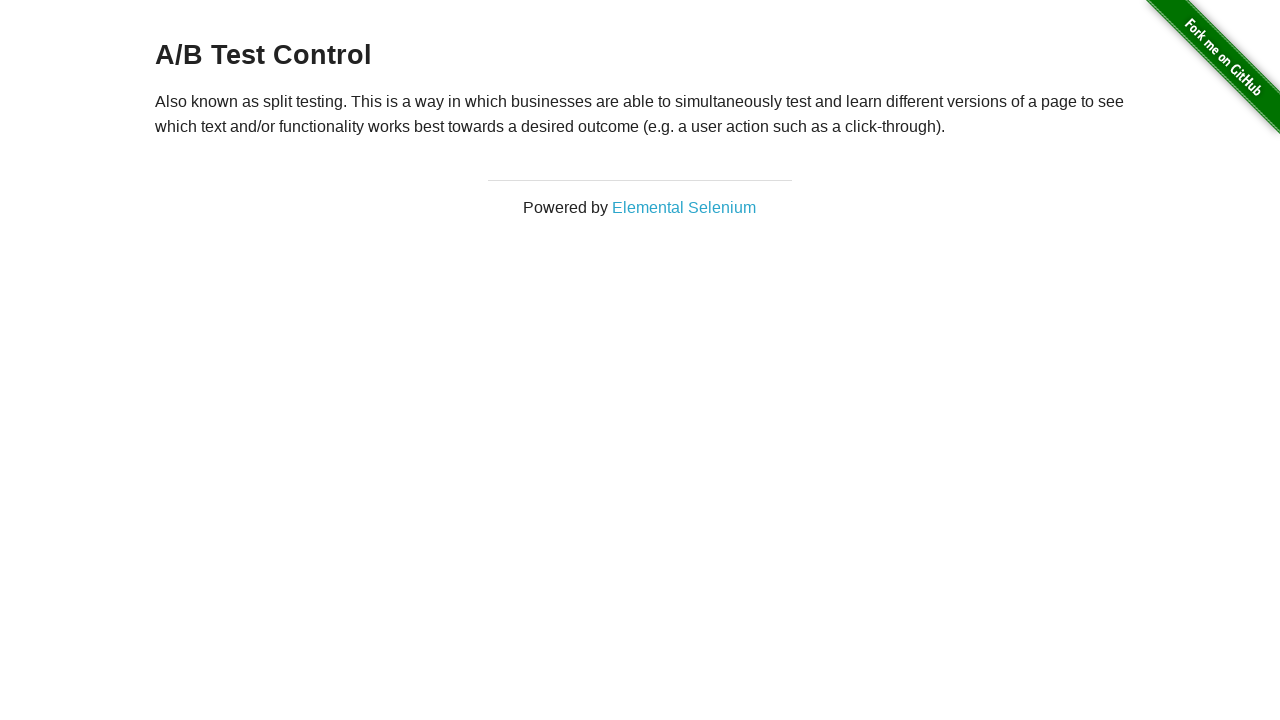